Navigates to AutomationTalks.com and retrieves the page title

Starting URL: https://www.AutomationTalks.com

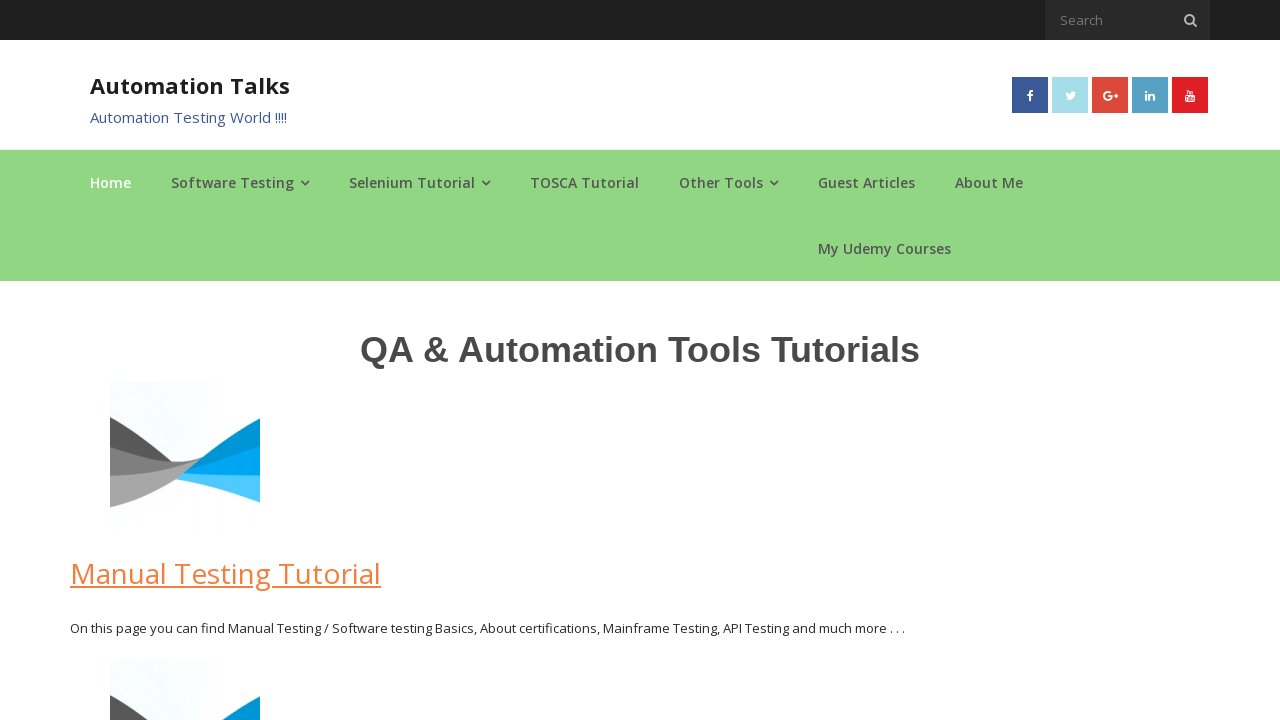

Navigated to https://www.AutomationTalks.com
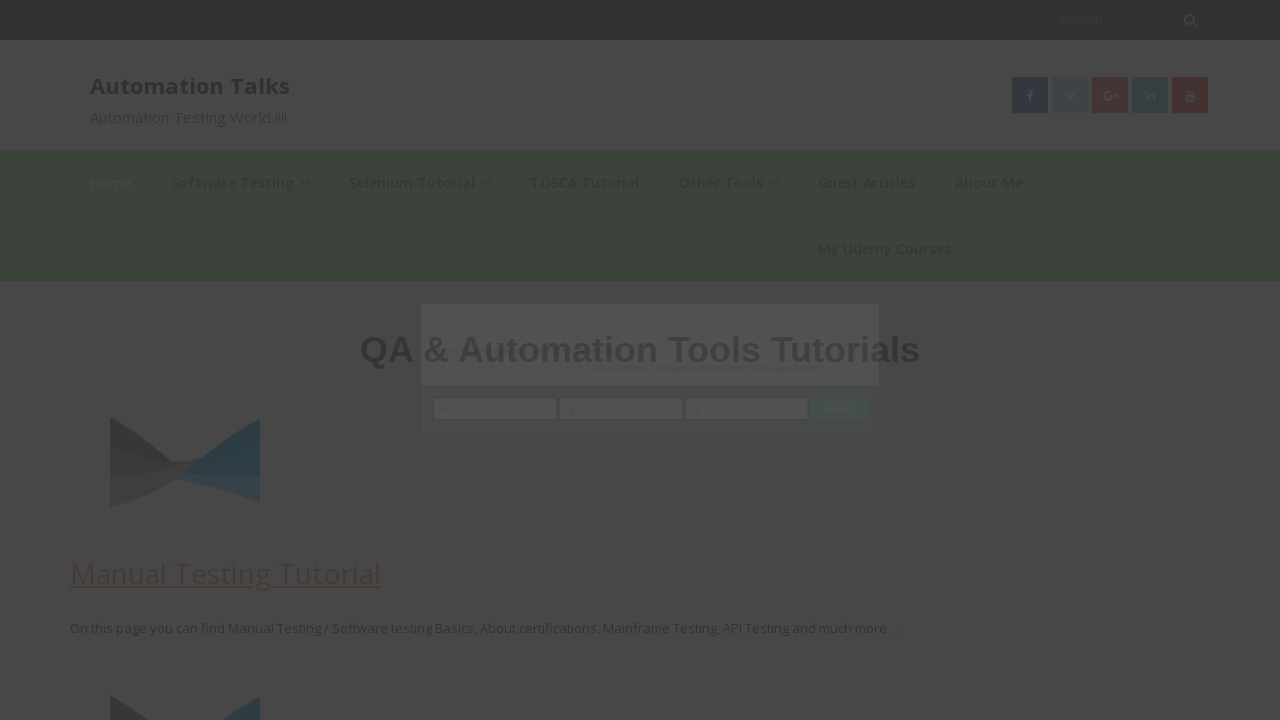

Retrieved page title: AutomationTalks - Learn Automation Testing
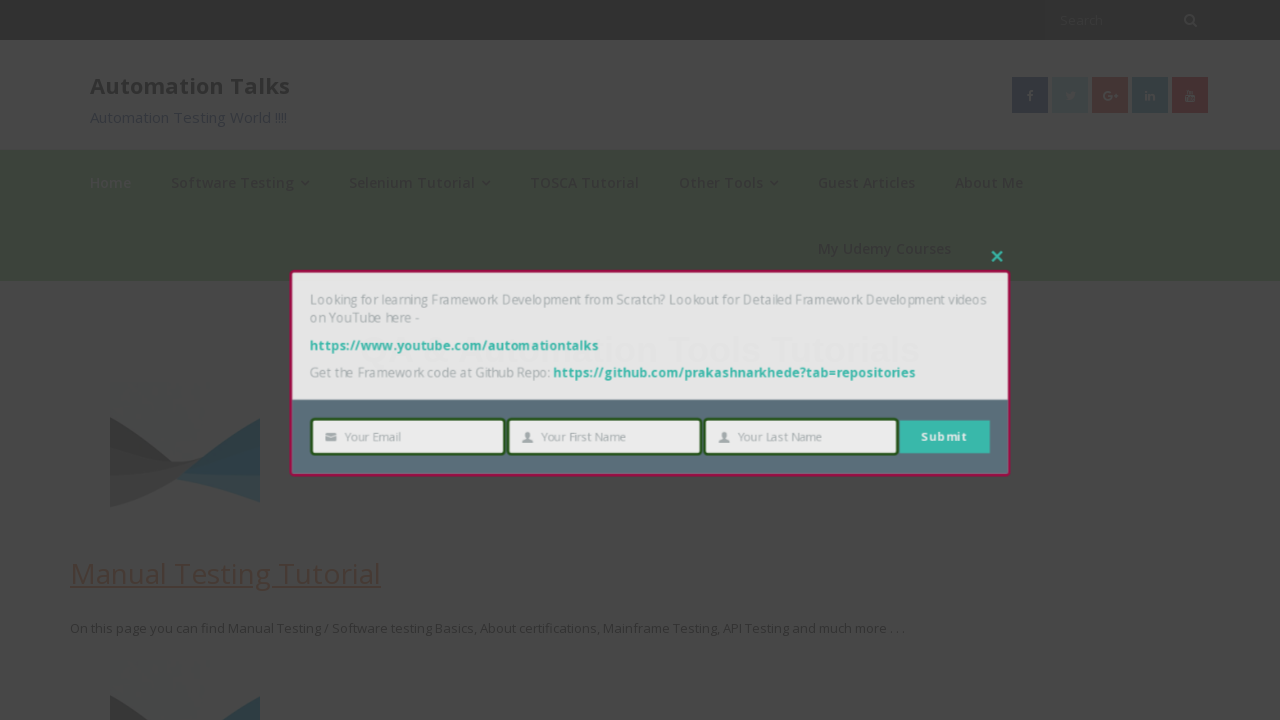

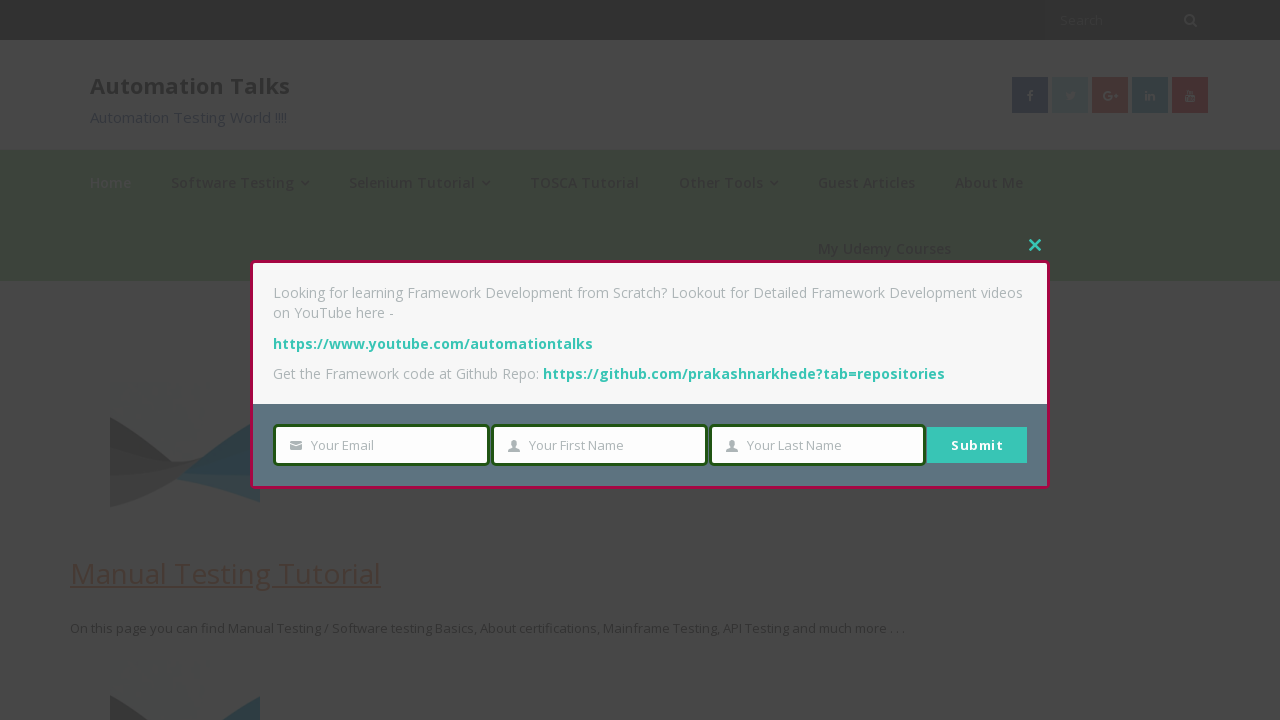